Tests the ENEP consultation system by selecting year search option, entering a year, and submitting the search form to list results

Starting URL: https://www.sep.org.br/consulta_enep.php

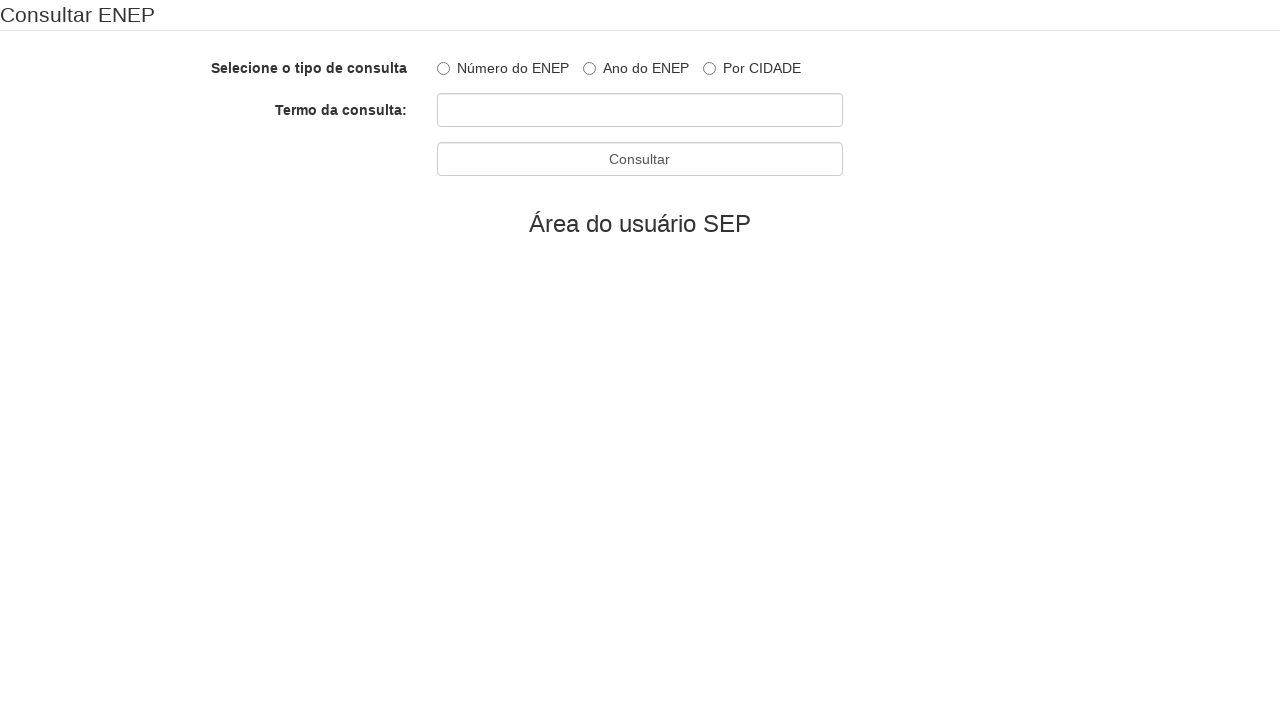

Clicked on year radio button option at (589, 68) on #radios-1
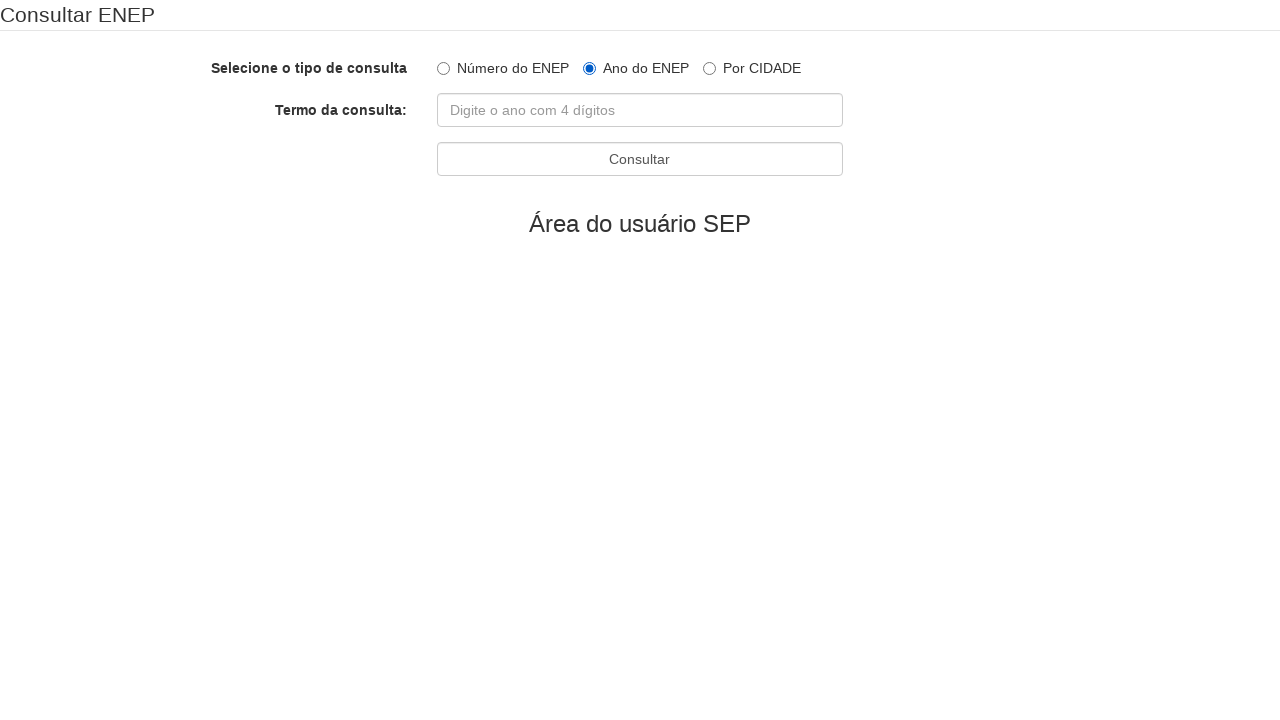

Entered year '2023' in search field on #Busca
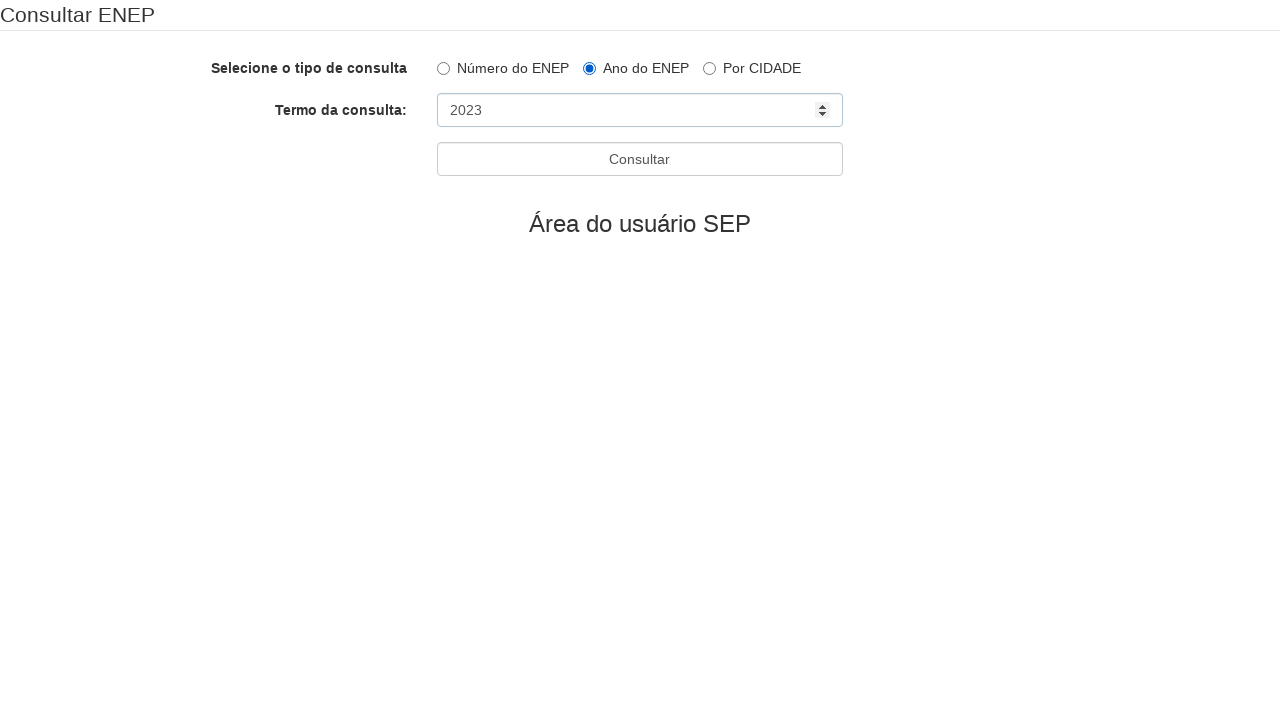

Clicked consultation button to submit search form at (640, 159) on xpath=/html/body/form/fieldset/div[3]/div/input
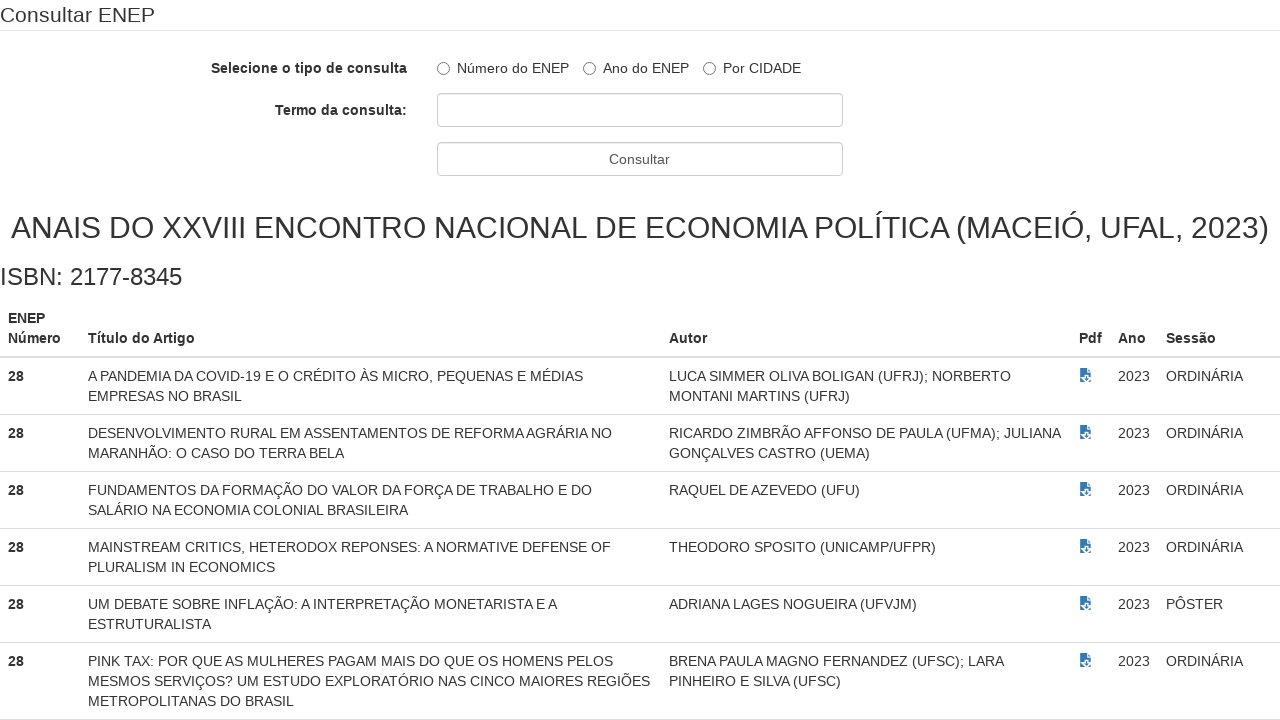

Search results loaded successfully
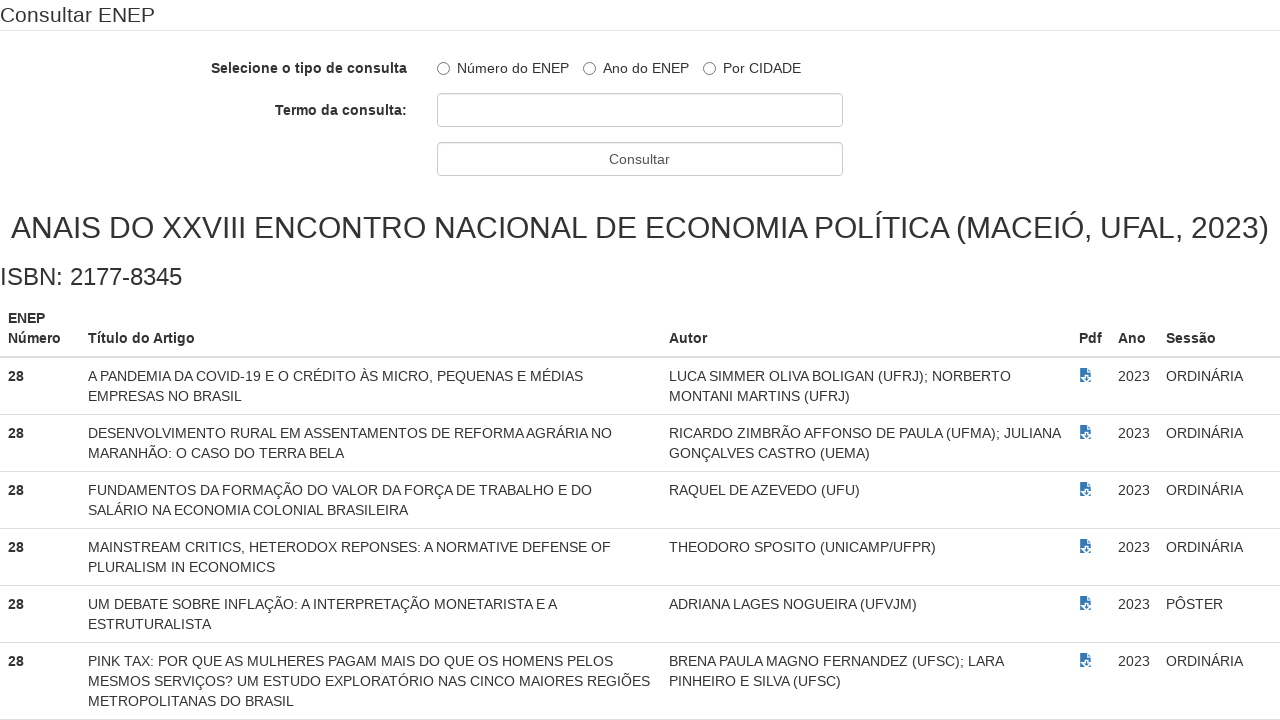

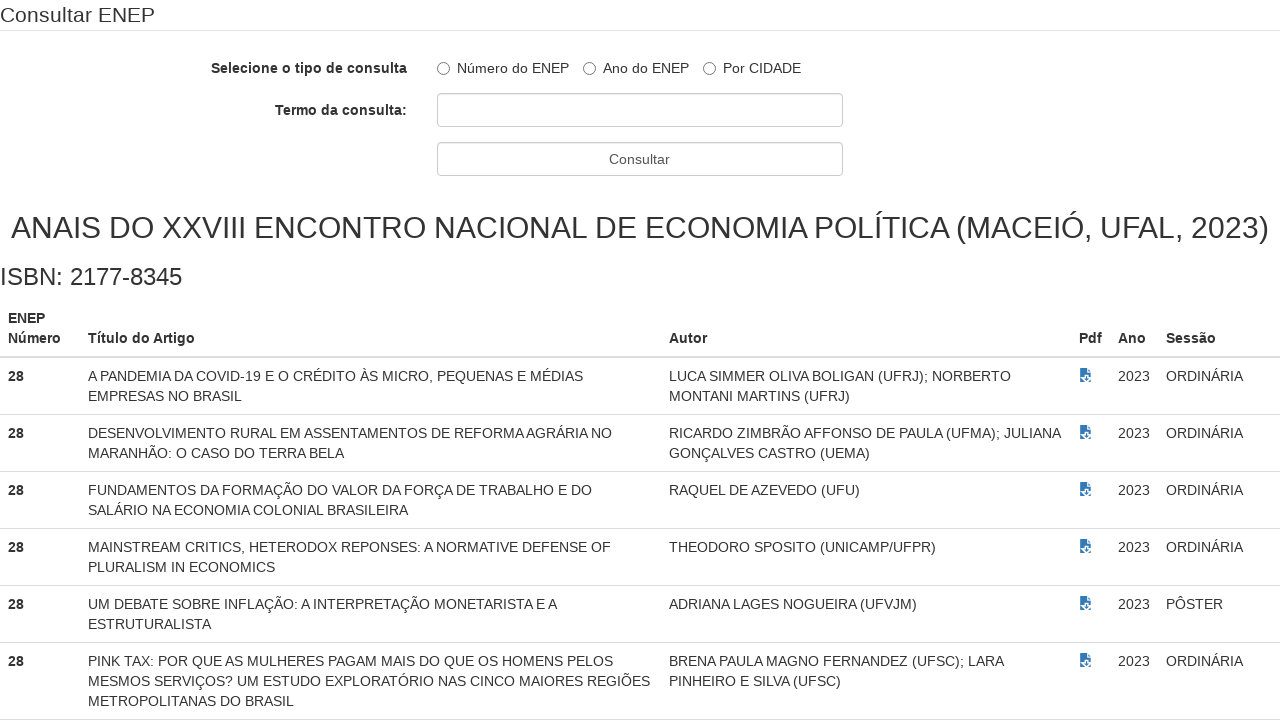